Tests iframe and alert interaction on W3Schools try it editor by switching to iframe, triggering a prompt alert, entering text, and verifying the result

Starting URL: https://www.w3schools.com/js/tryit.asp?filename=tryjs_prompt

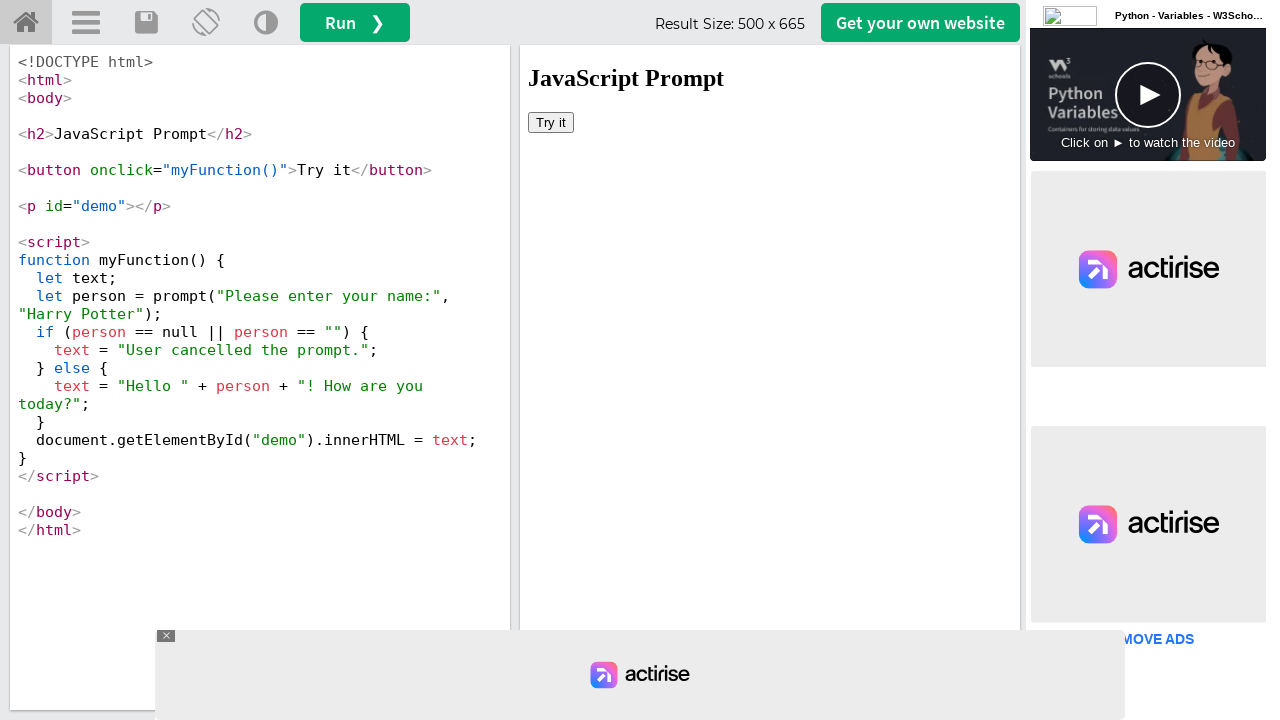

Located iframe with ID 'iframeResult' containing interactive content
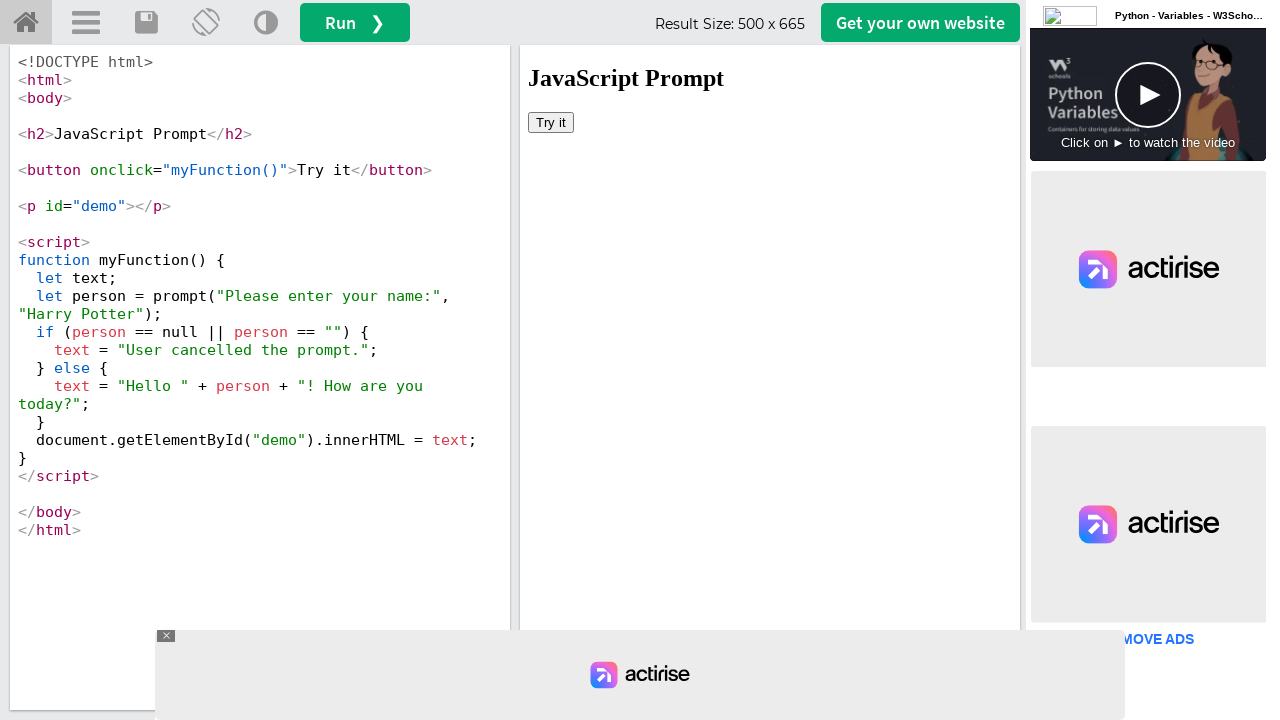

Clicked 'Try it' button to trigger prompt alert at (551, 122) on iframe#iframeResult >> internal:control=enter-frame >> button:has-text('Try it')
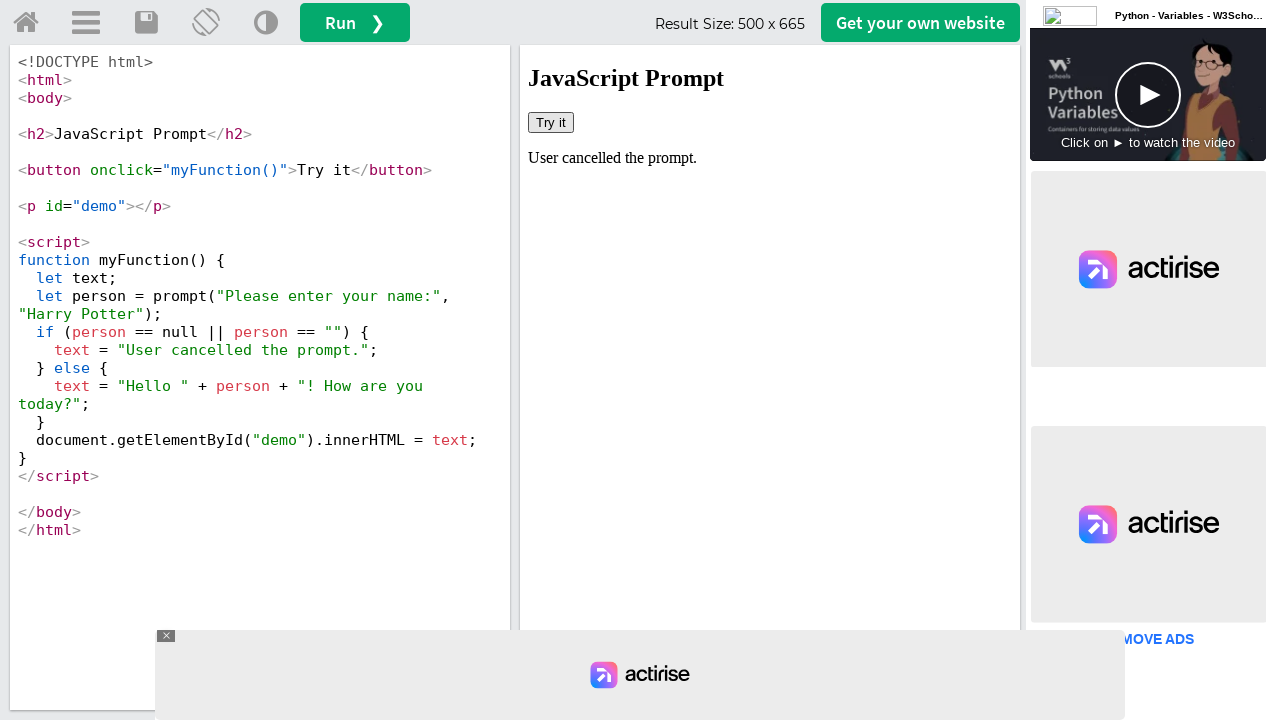

Set up dialog handler to accept prompt with text 'Harry Potter'
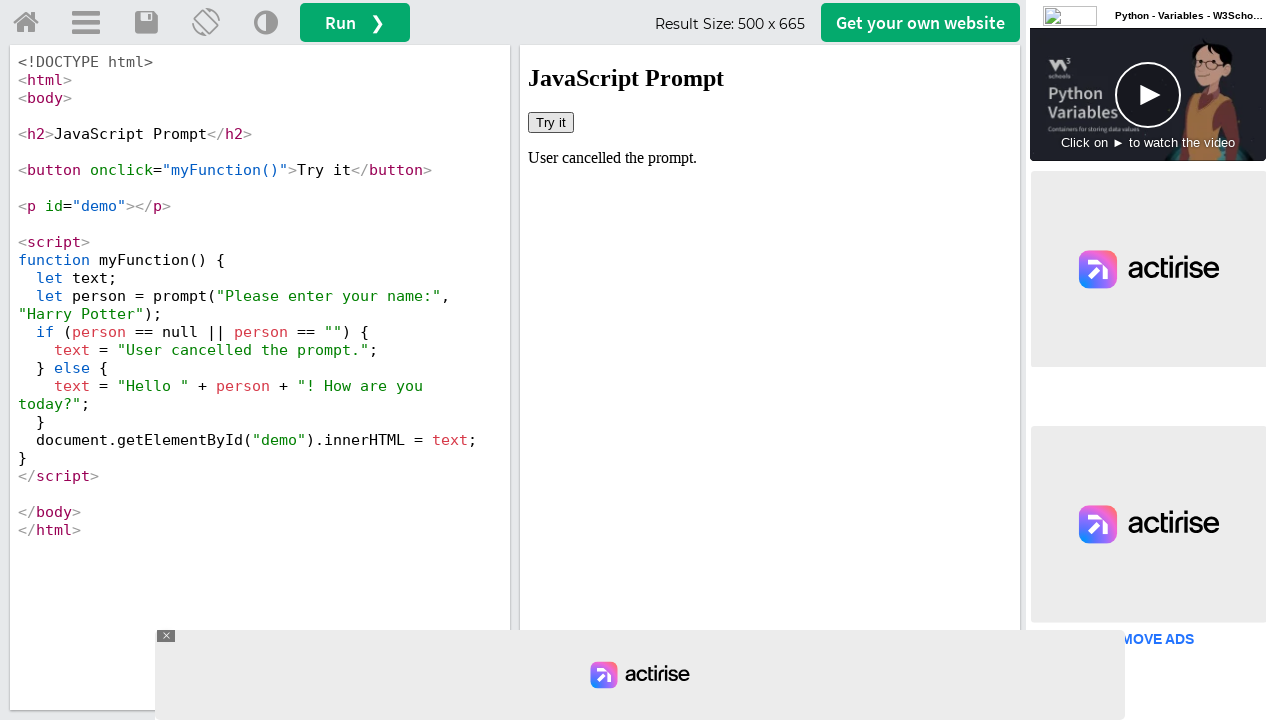

Retrieved text content from #demo element after alert acceptance
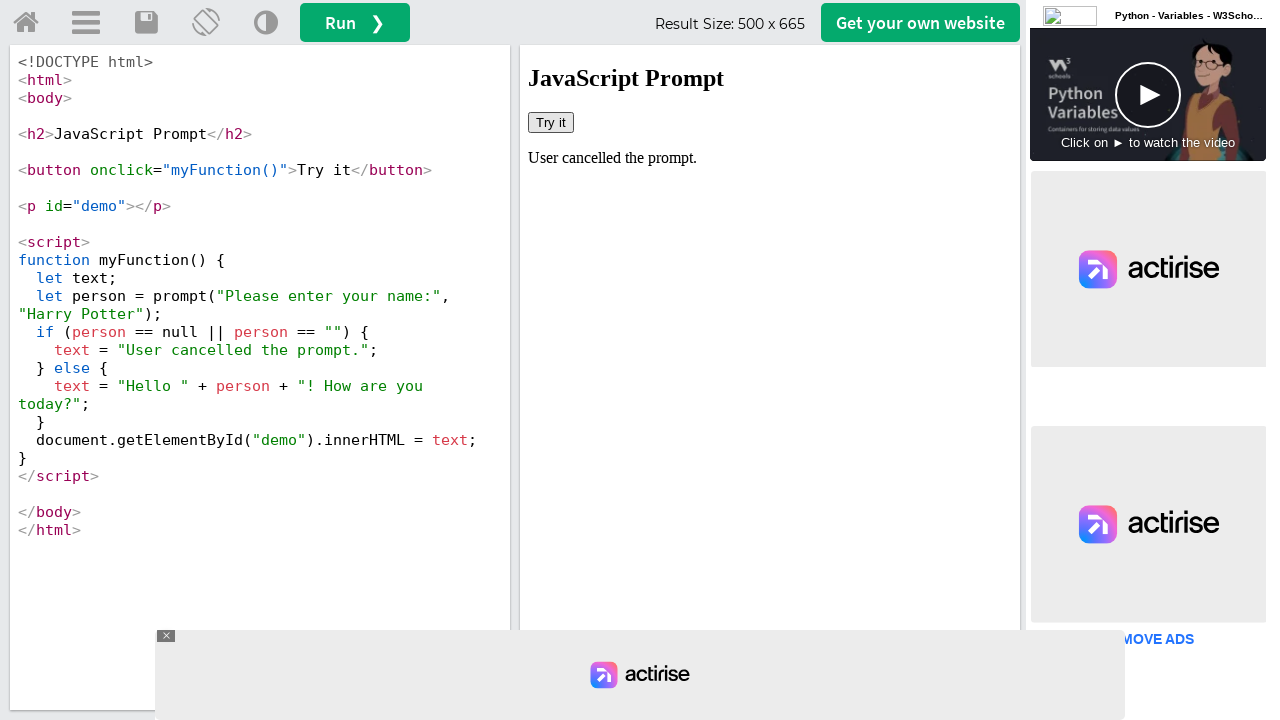

Verification failed - 'Harry Potter' not found in displayed text
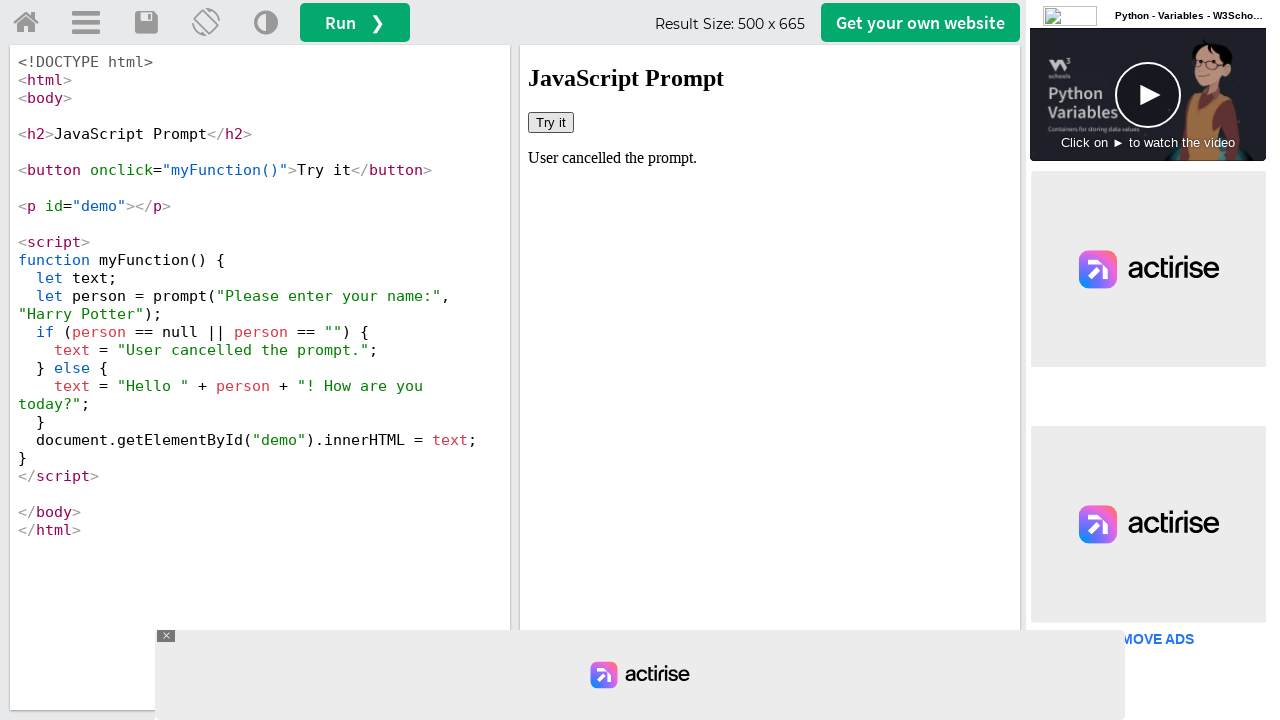

Retrieved and printed page title to verify main page interaction
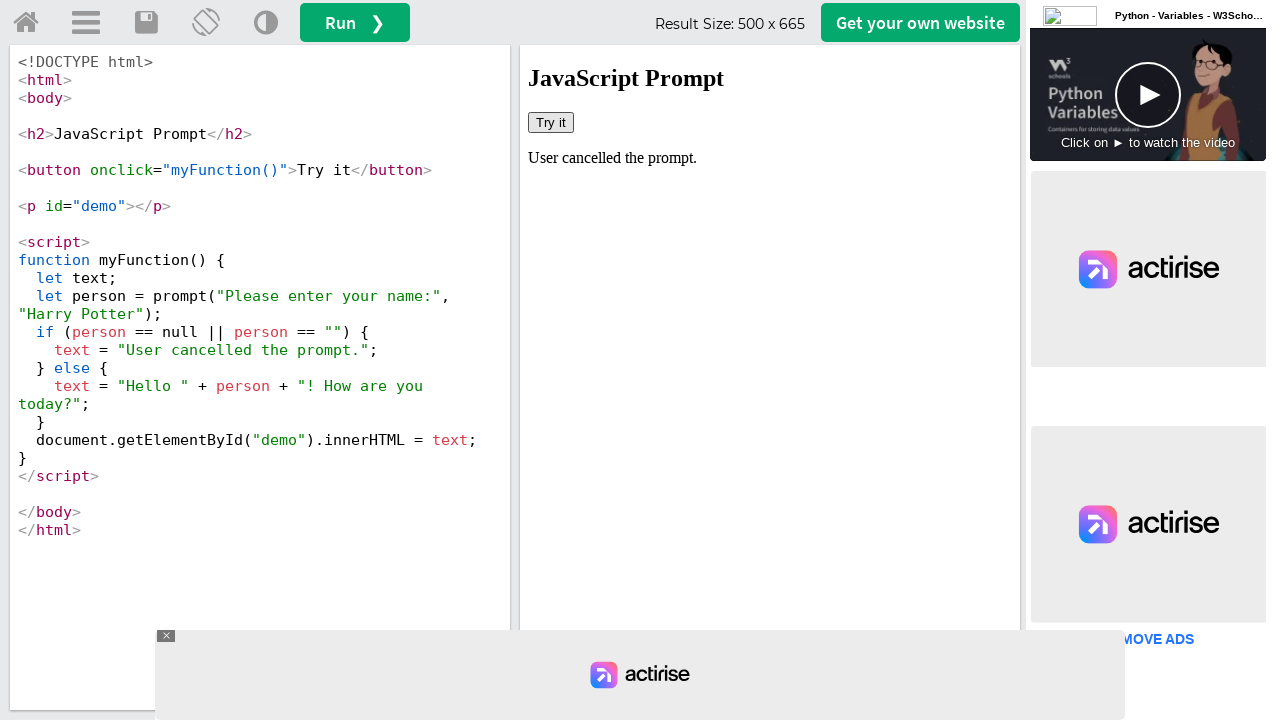

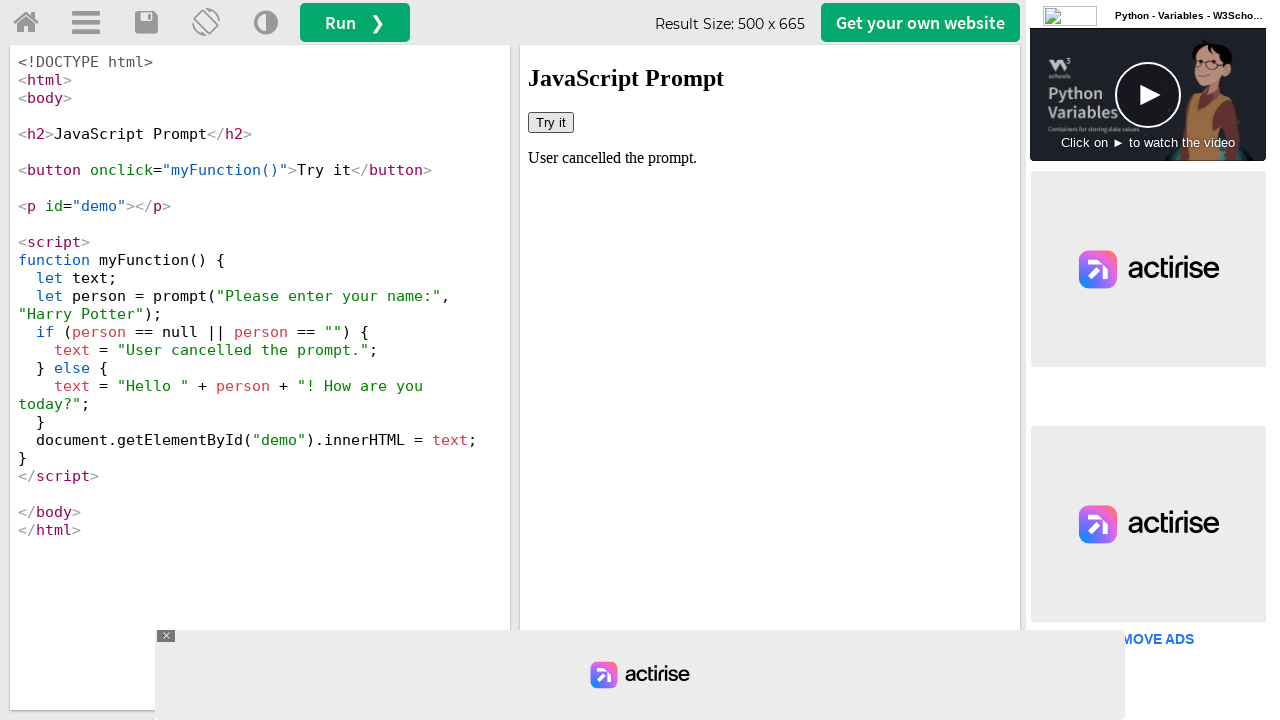